Tests jQuery progress bar functionality by clicking a download button and waiting for the progress bar to complete, verifying the "Complete!" text appears.

Starting URL: https://demo.automationtesting.in/JqueryProgressBar.html

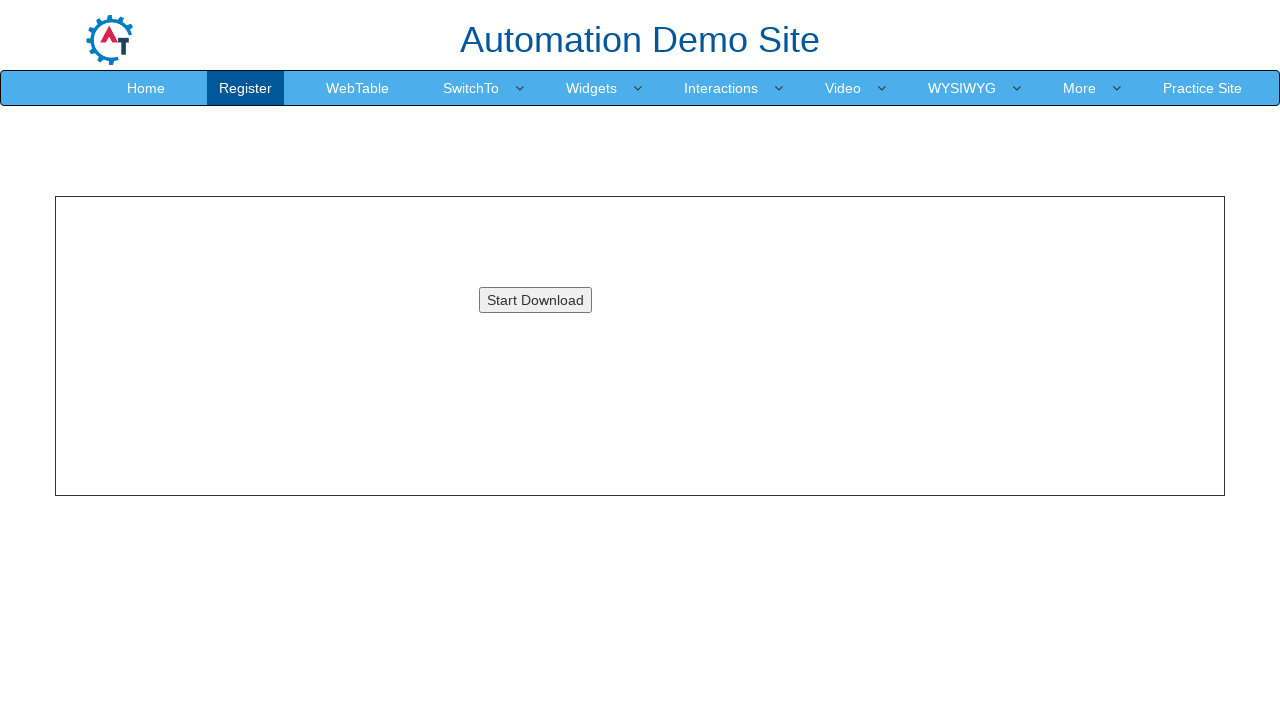

Navigated to jQuery progress bar demo page
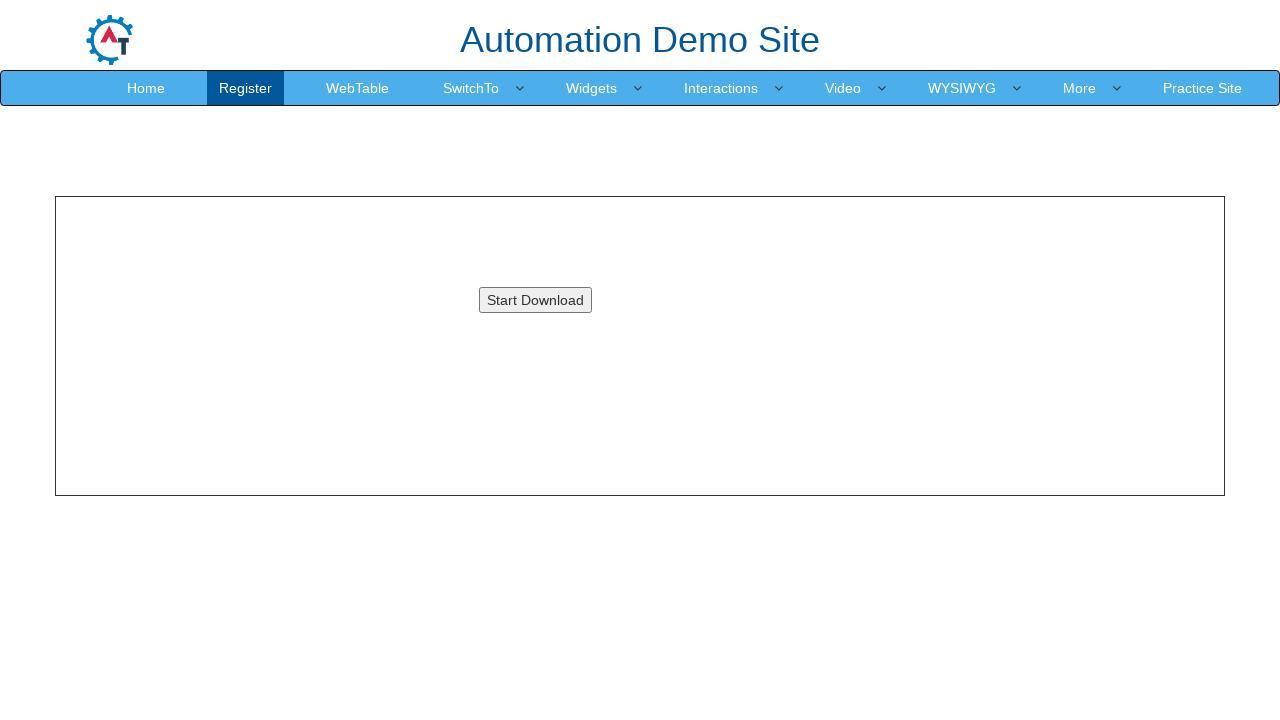

Clicked download button to start progress bar at (535, 300) on #downloadButton
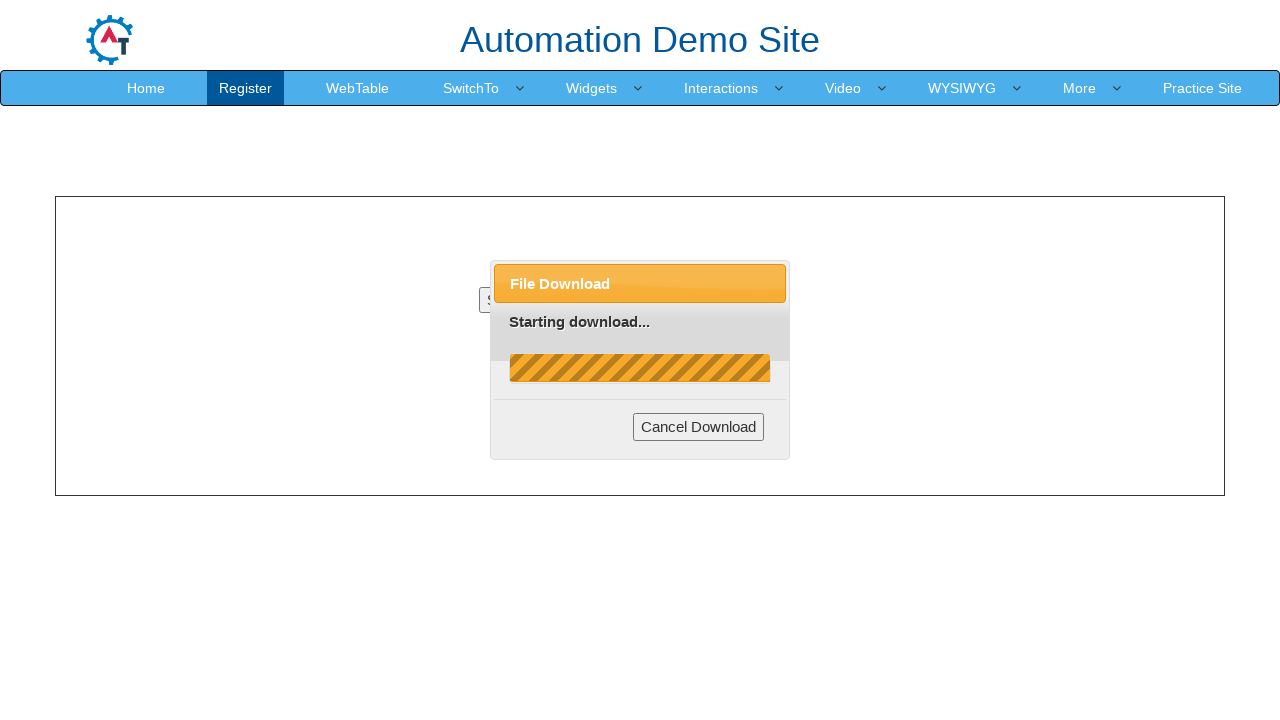

Progress bar completed with 'Complete!' text displayed
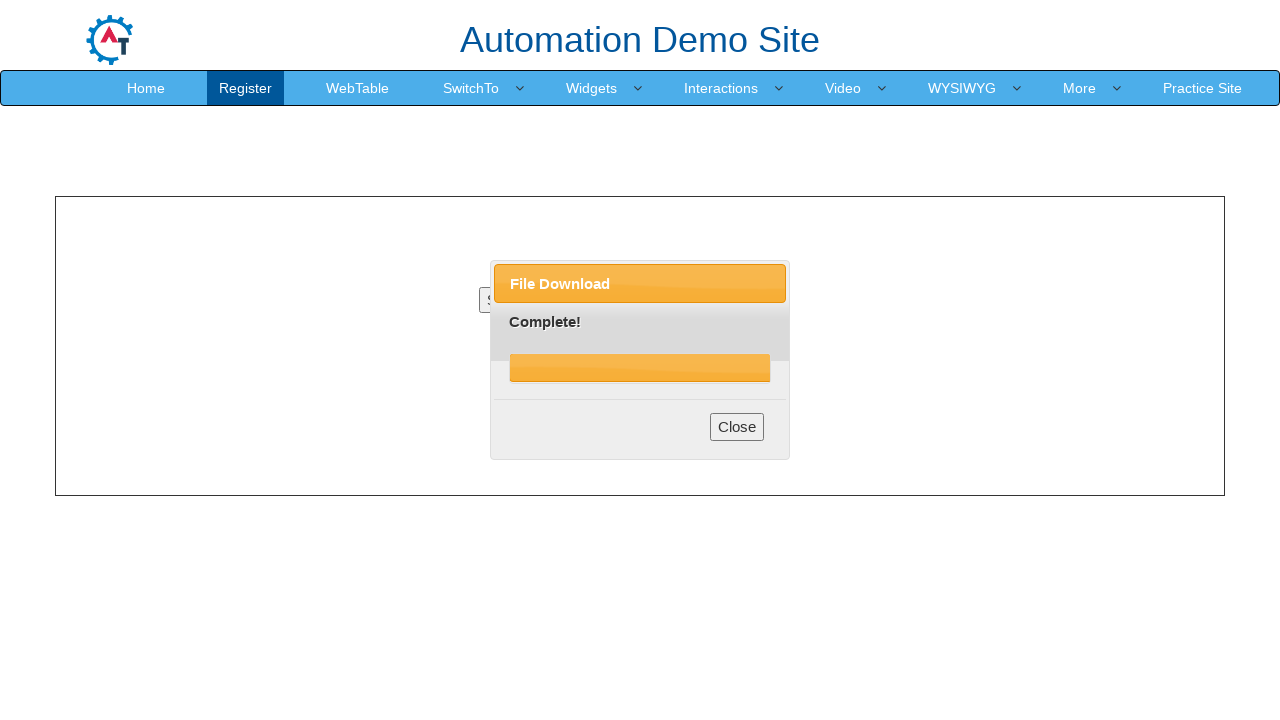

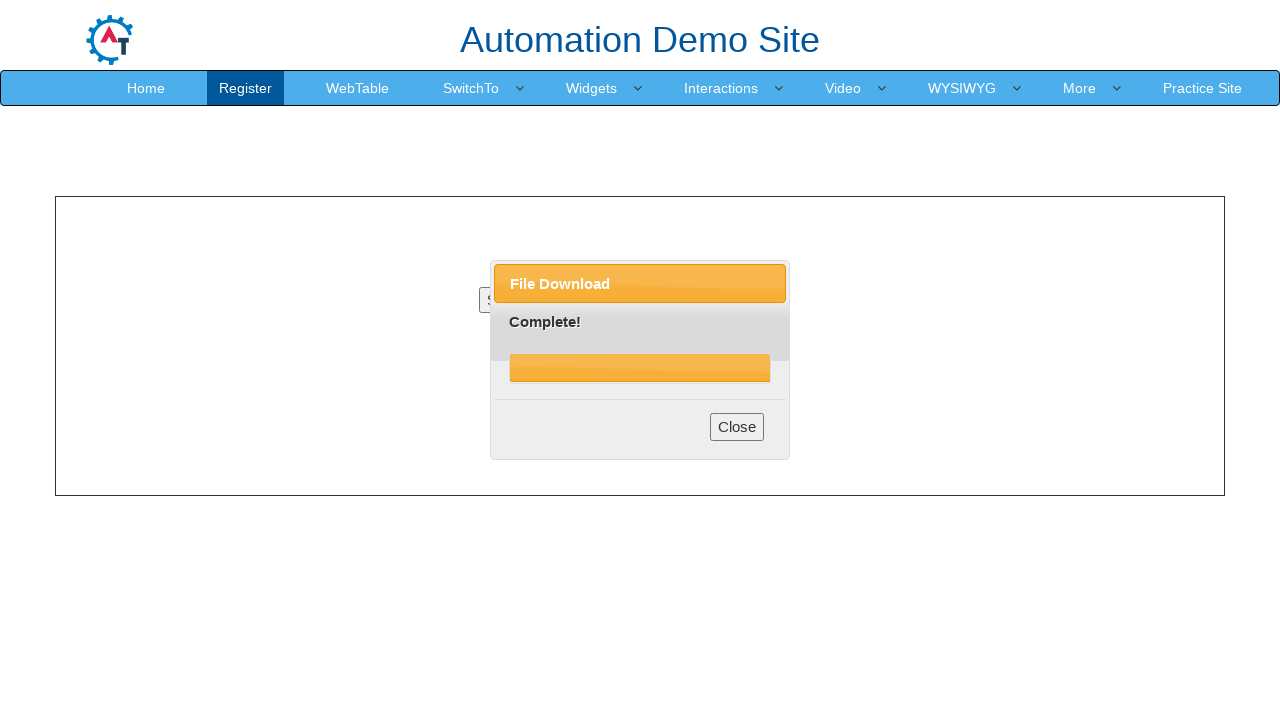